Navigates to Demo Tables page and extracts unique employee names from the second table

Starting URL: http://automationbykrishna.com

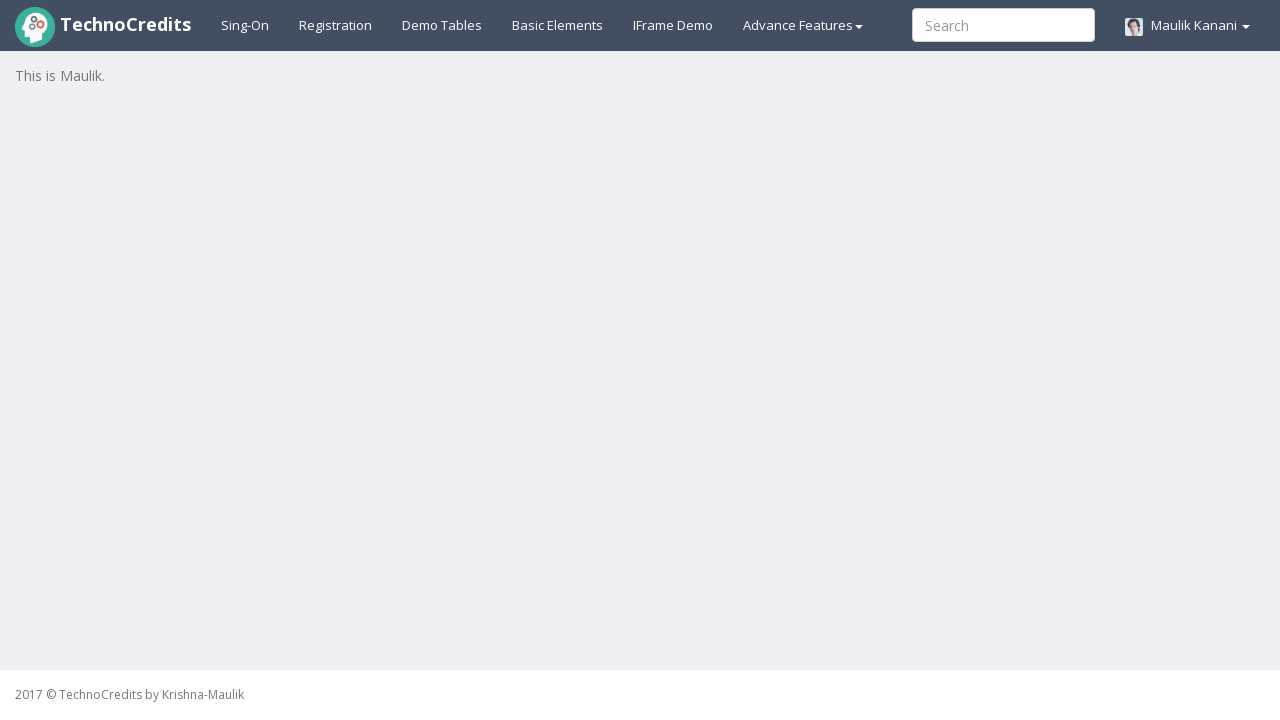

Navigated to http://automationbykrishna.com
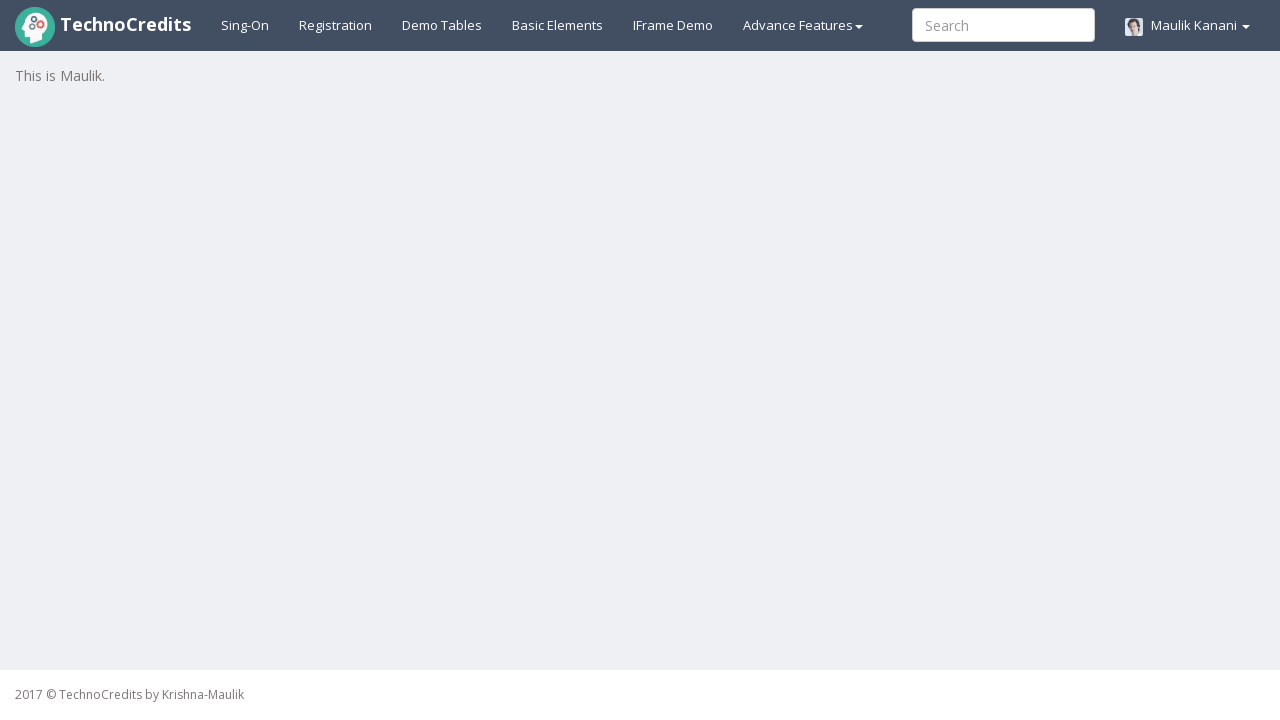

Clicked on Demo Tables link at (442, 25) on text=Demo Tables
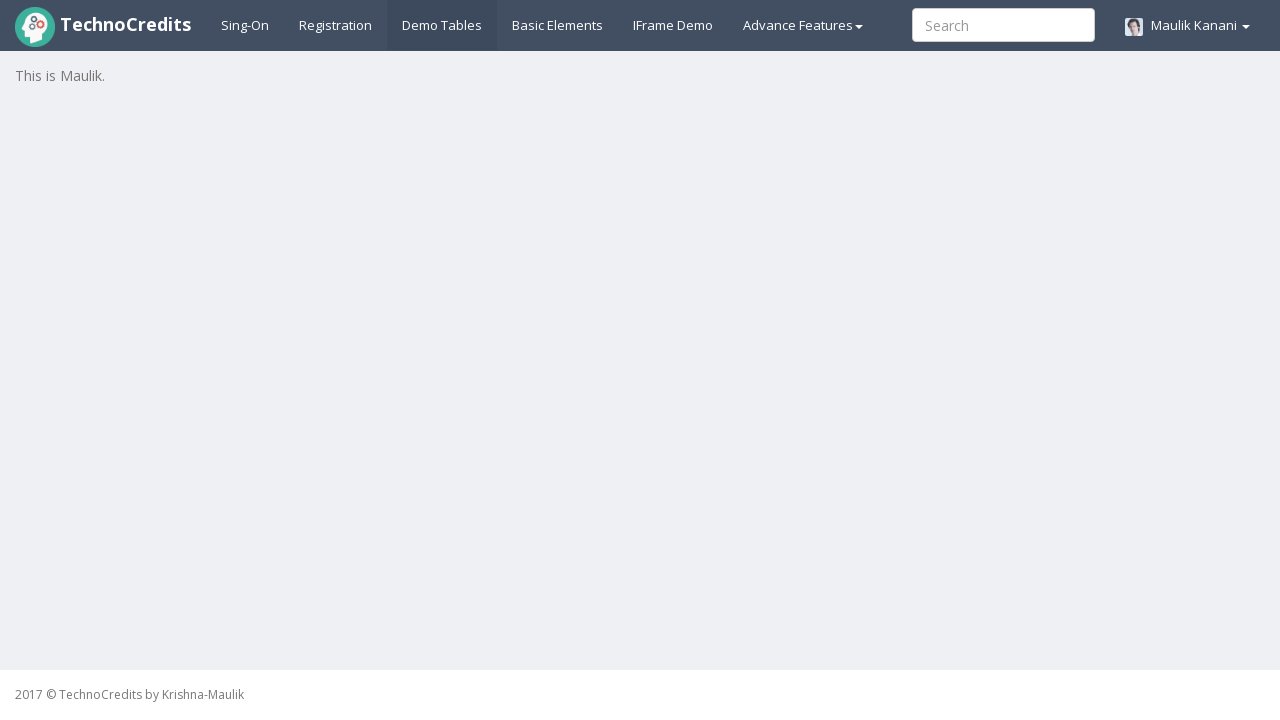

Demo Tables page loaded and table is visible
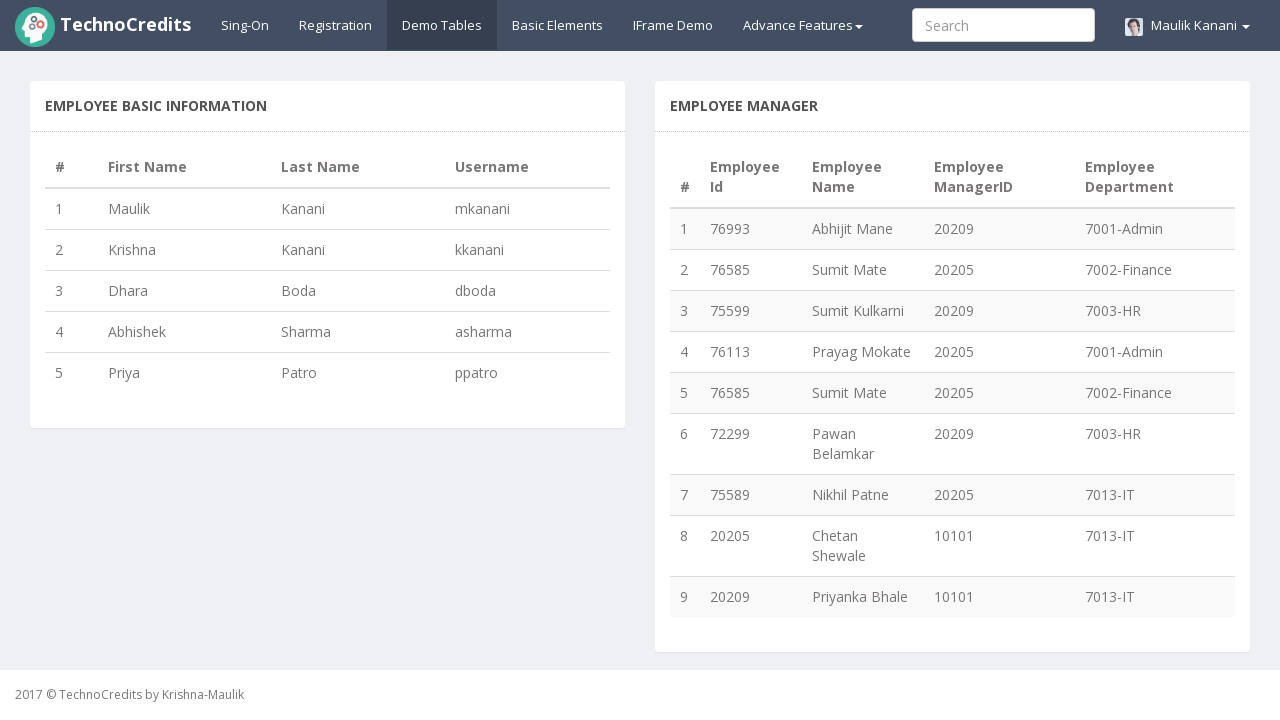

Retrieved all employee name elements from the second table
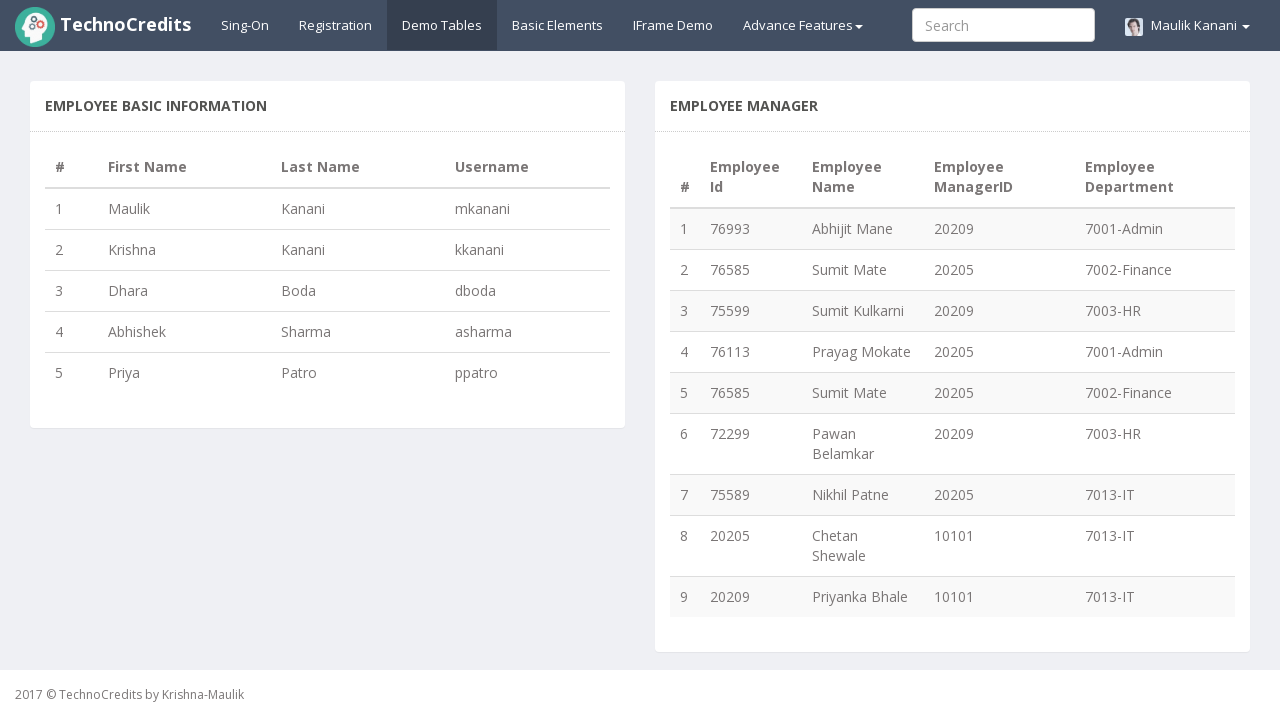

Extracted unique employee names: {'Nikhil Patne', 'Prayag Mokate', 'Priyanka Bhale', 'Abhijit Mane', 'Sumit Kulkarni', 'Sumit Mate', 'Pawan Belamkar', 'Chetan Shewale'}
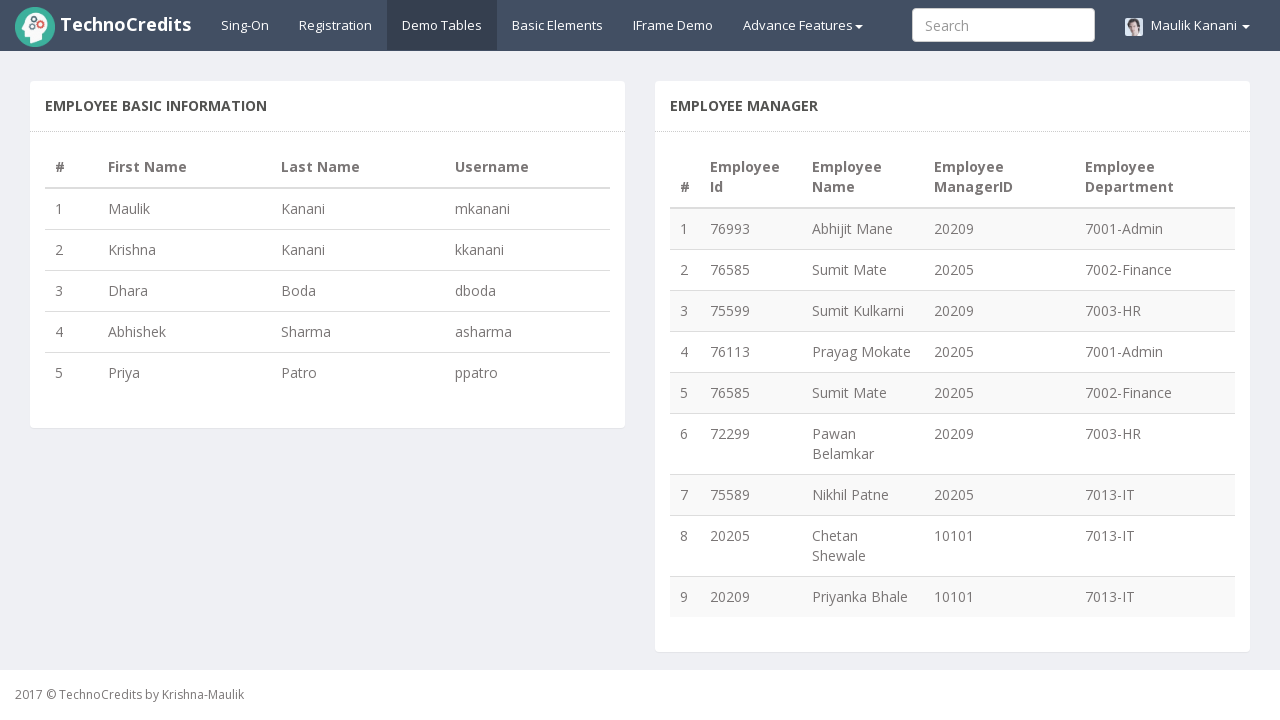

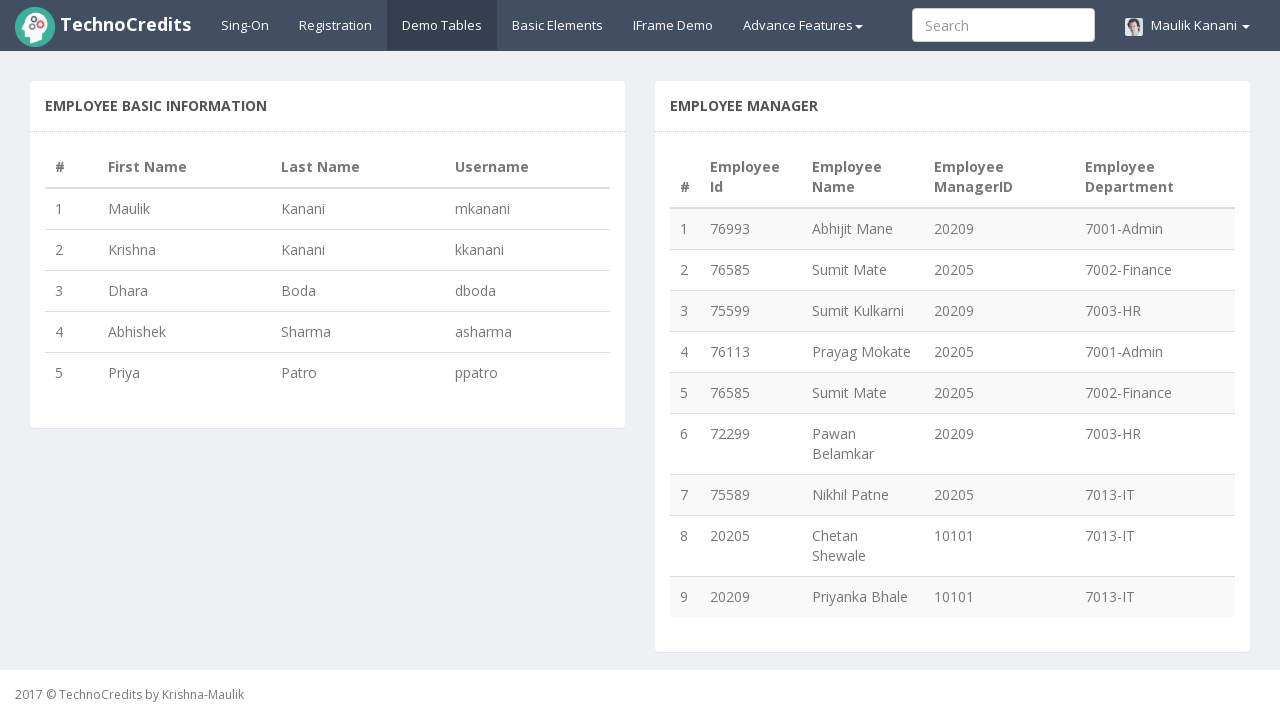